Navigates to the Selenium official website and verifies the page loads correctly by checking the page title, URL, and that the page source is available.

Starting URL: https://www.selenium.dev/

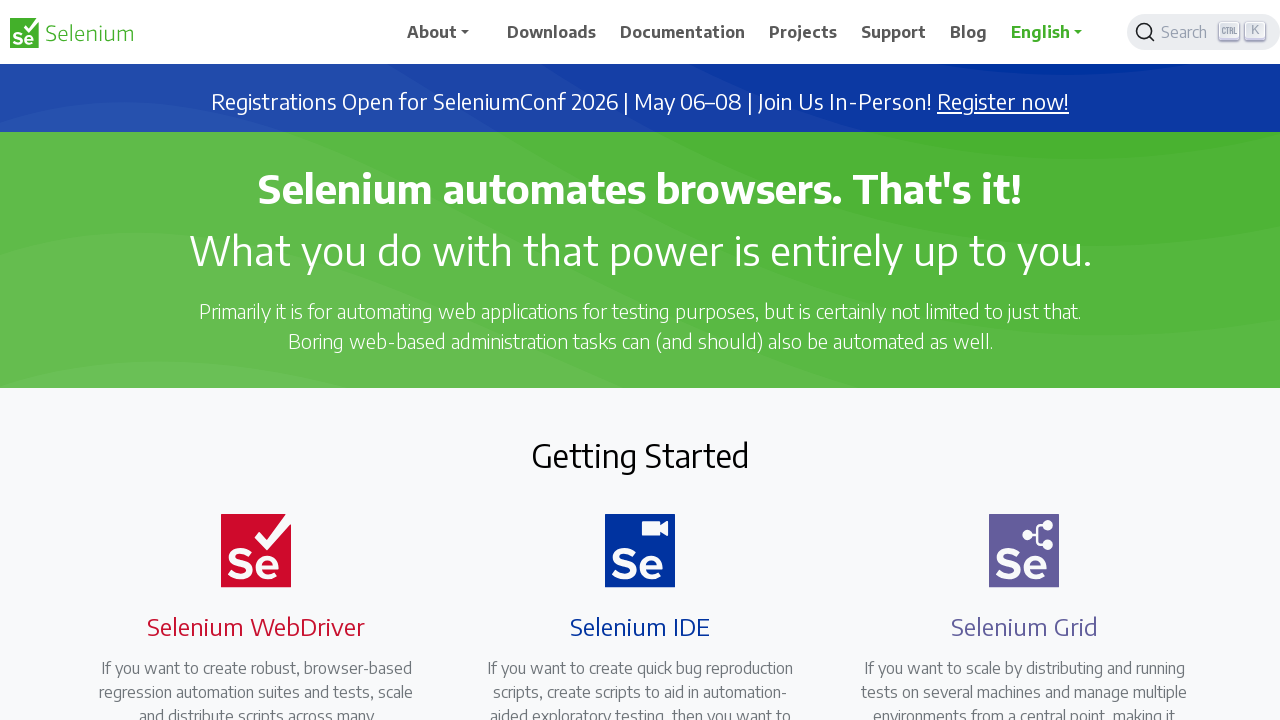

Set viewport size to 1920x1080
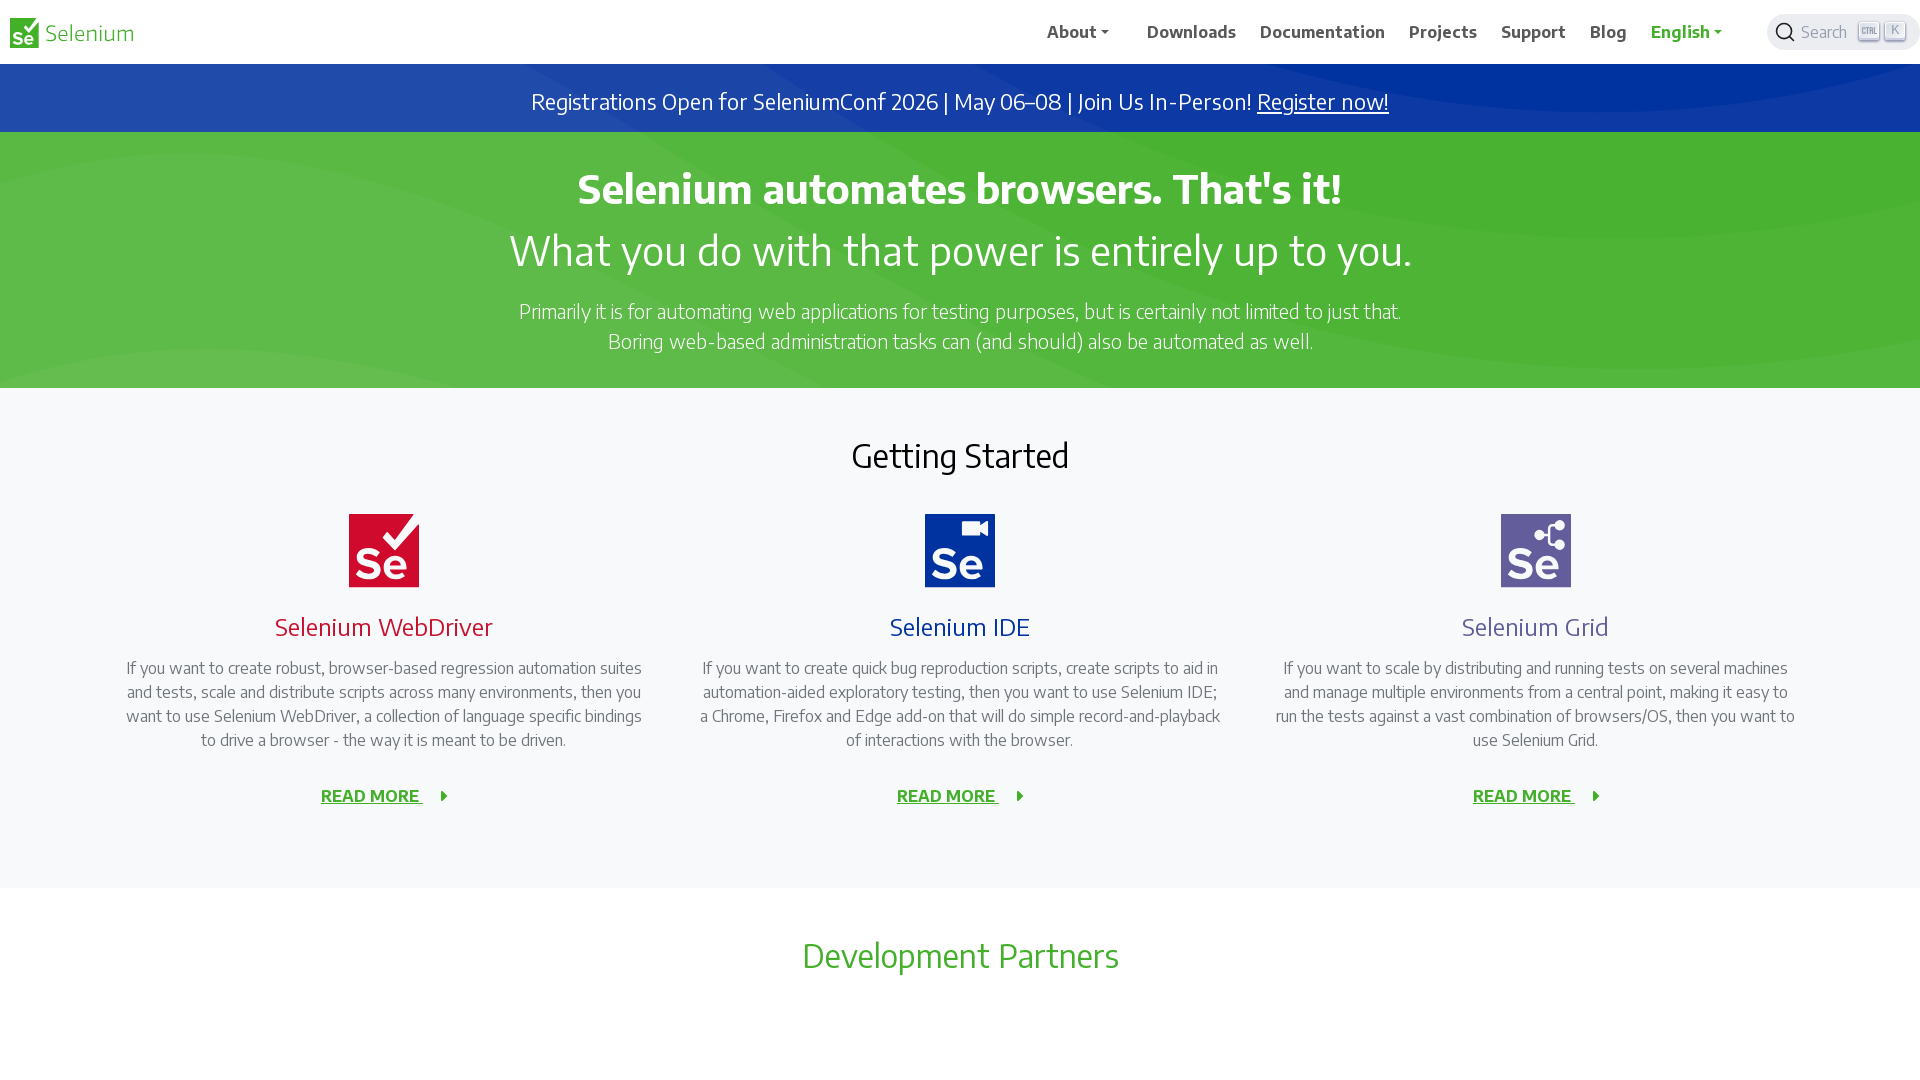

Retrieved page title: Selenium
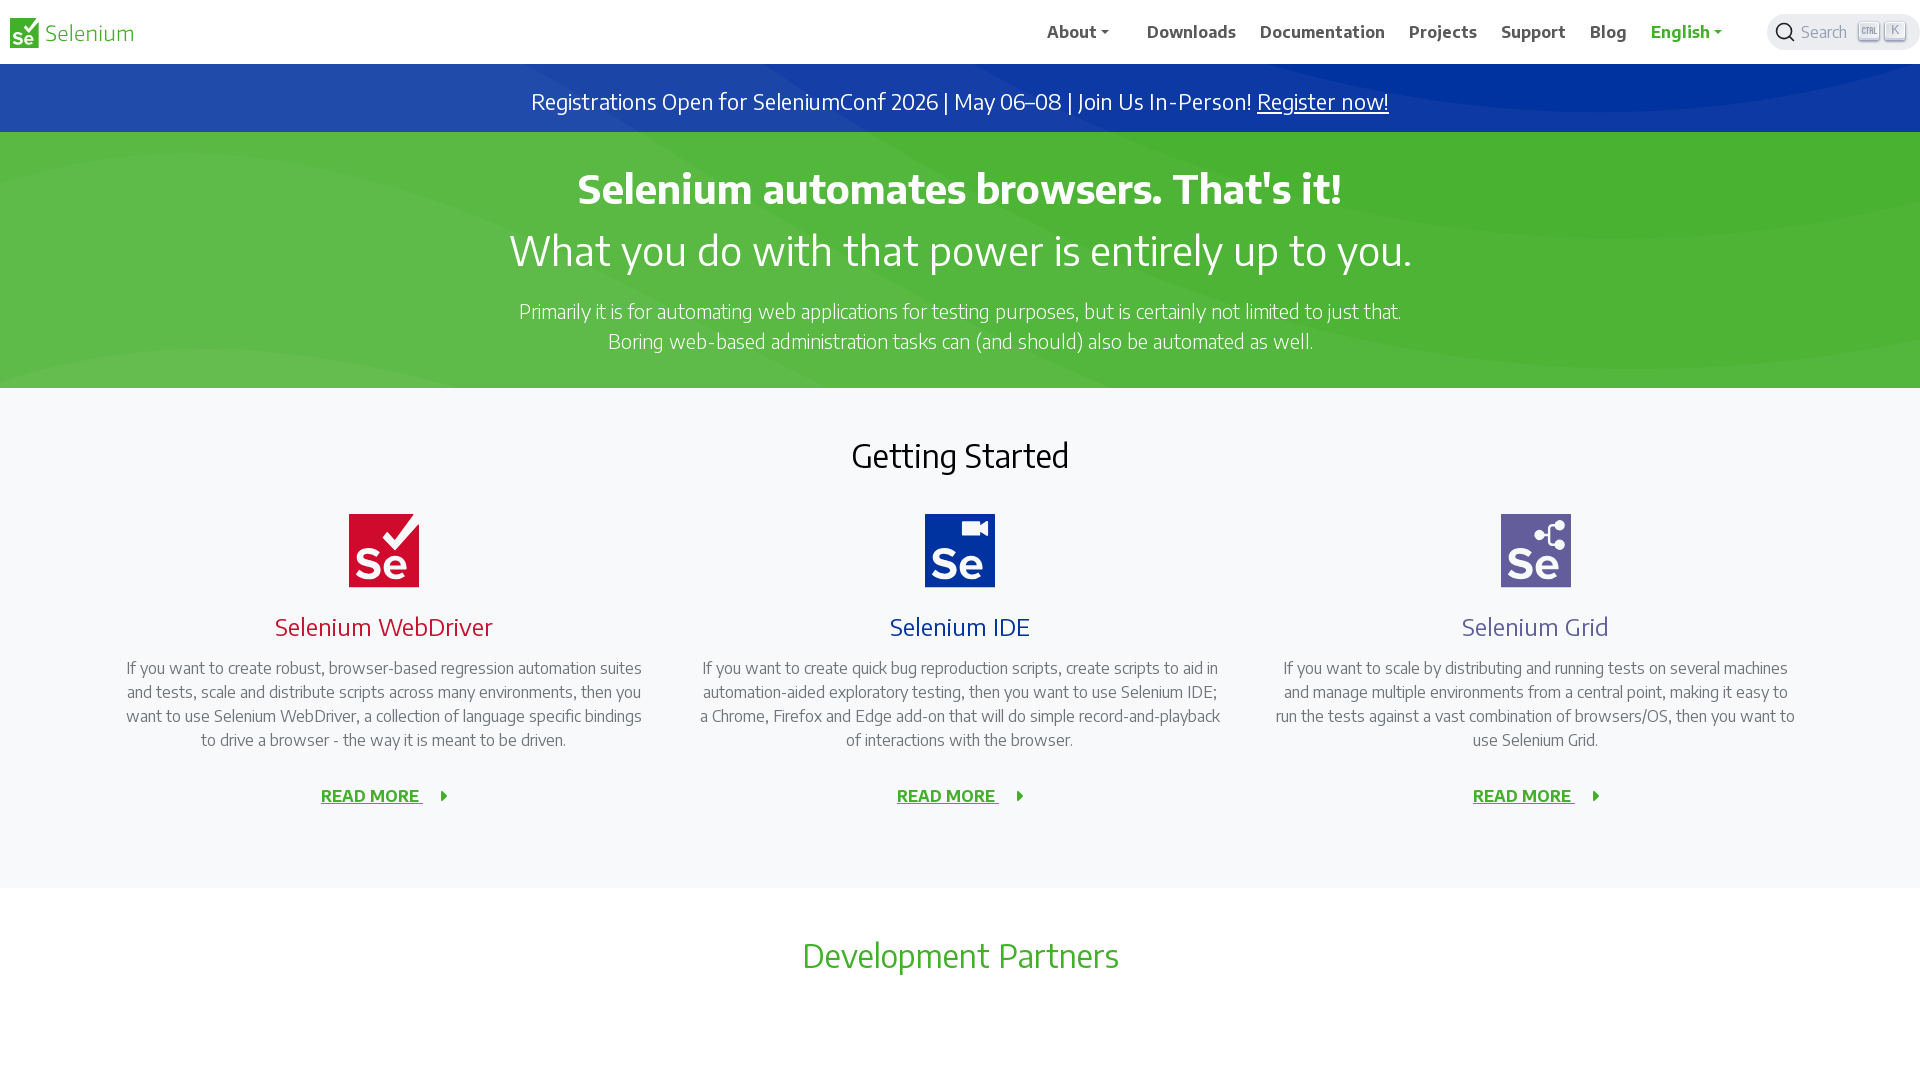

Retrieved current URL: https://www.selenium.dev/
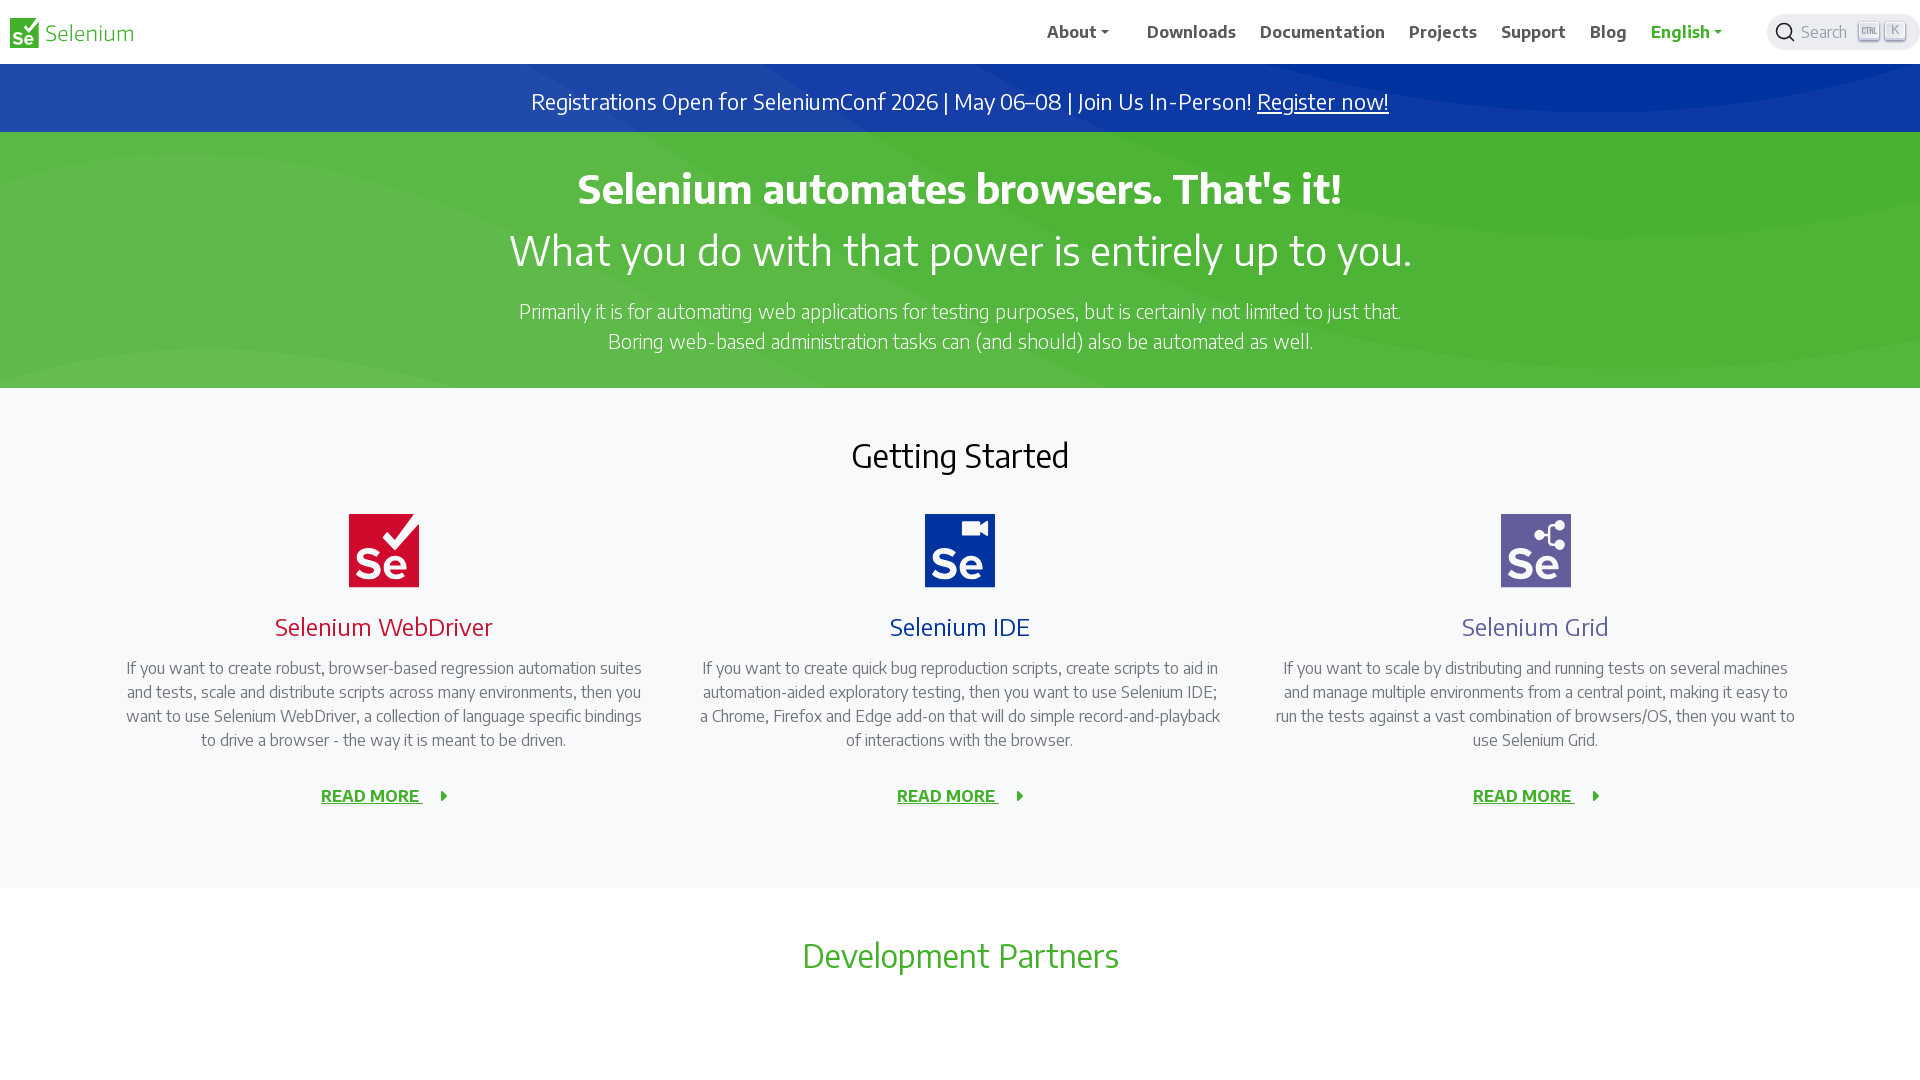

Retrieved page source with length: 32823 characters
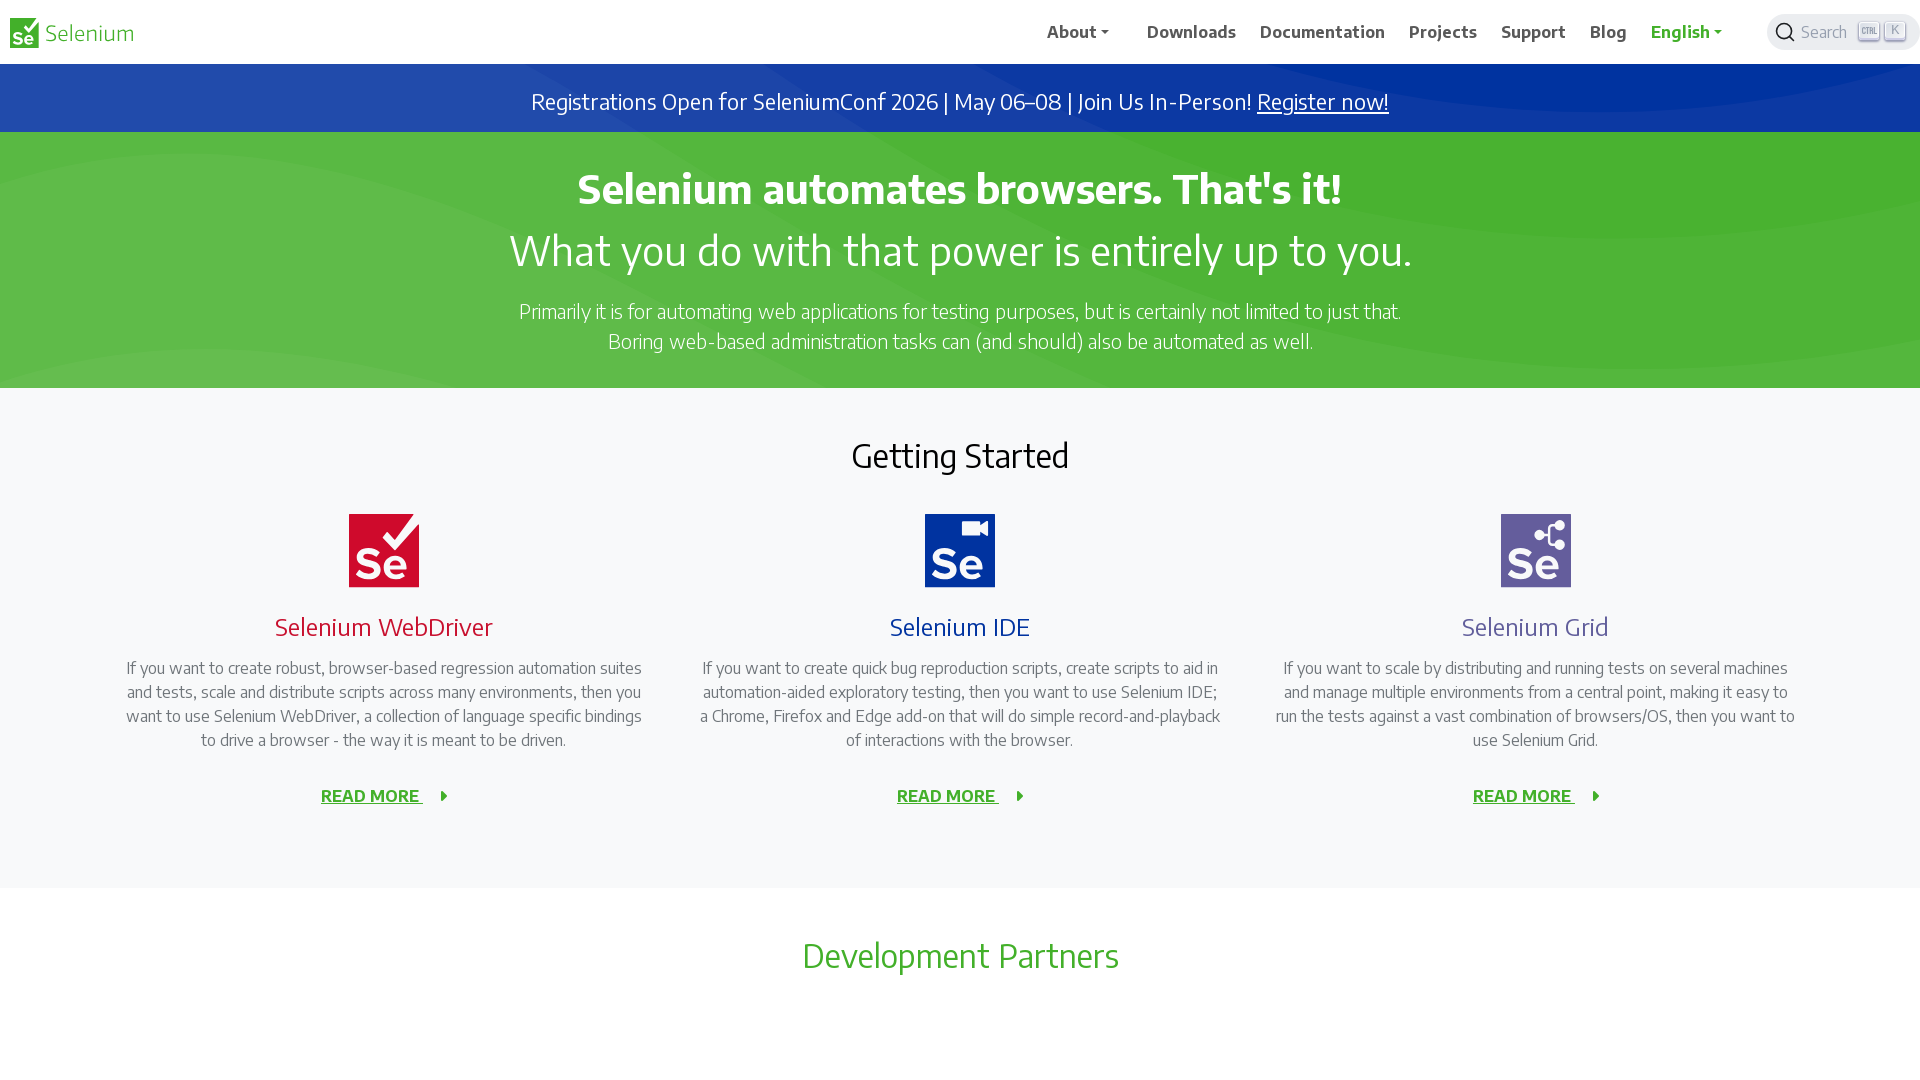

Waited for page to reach domcontentloaded state
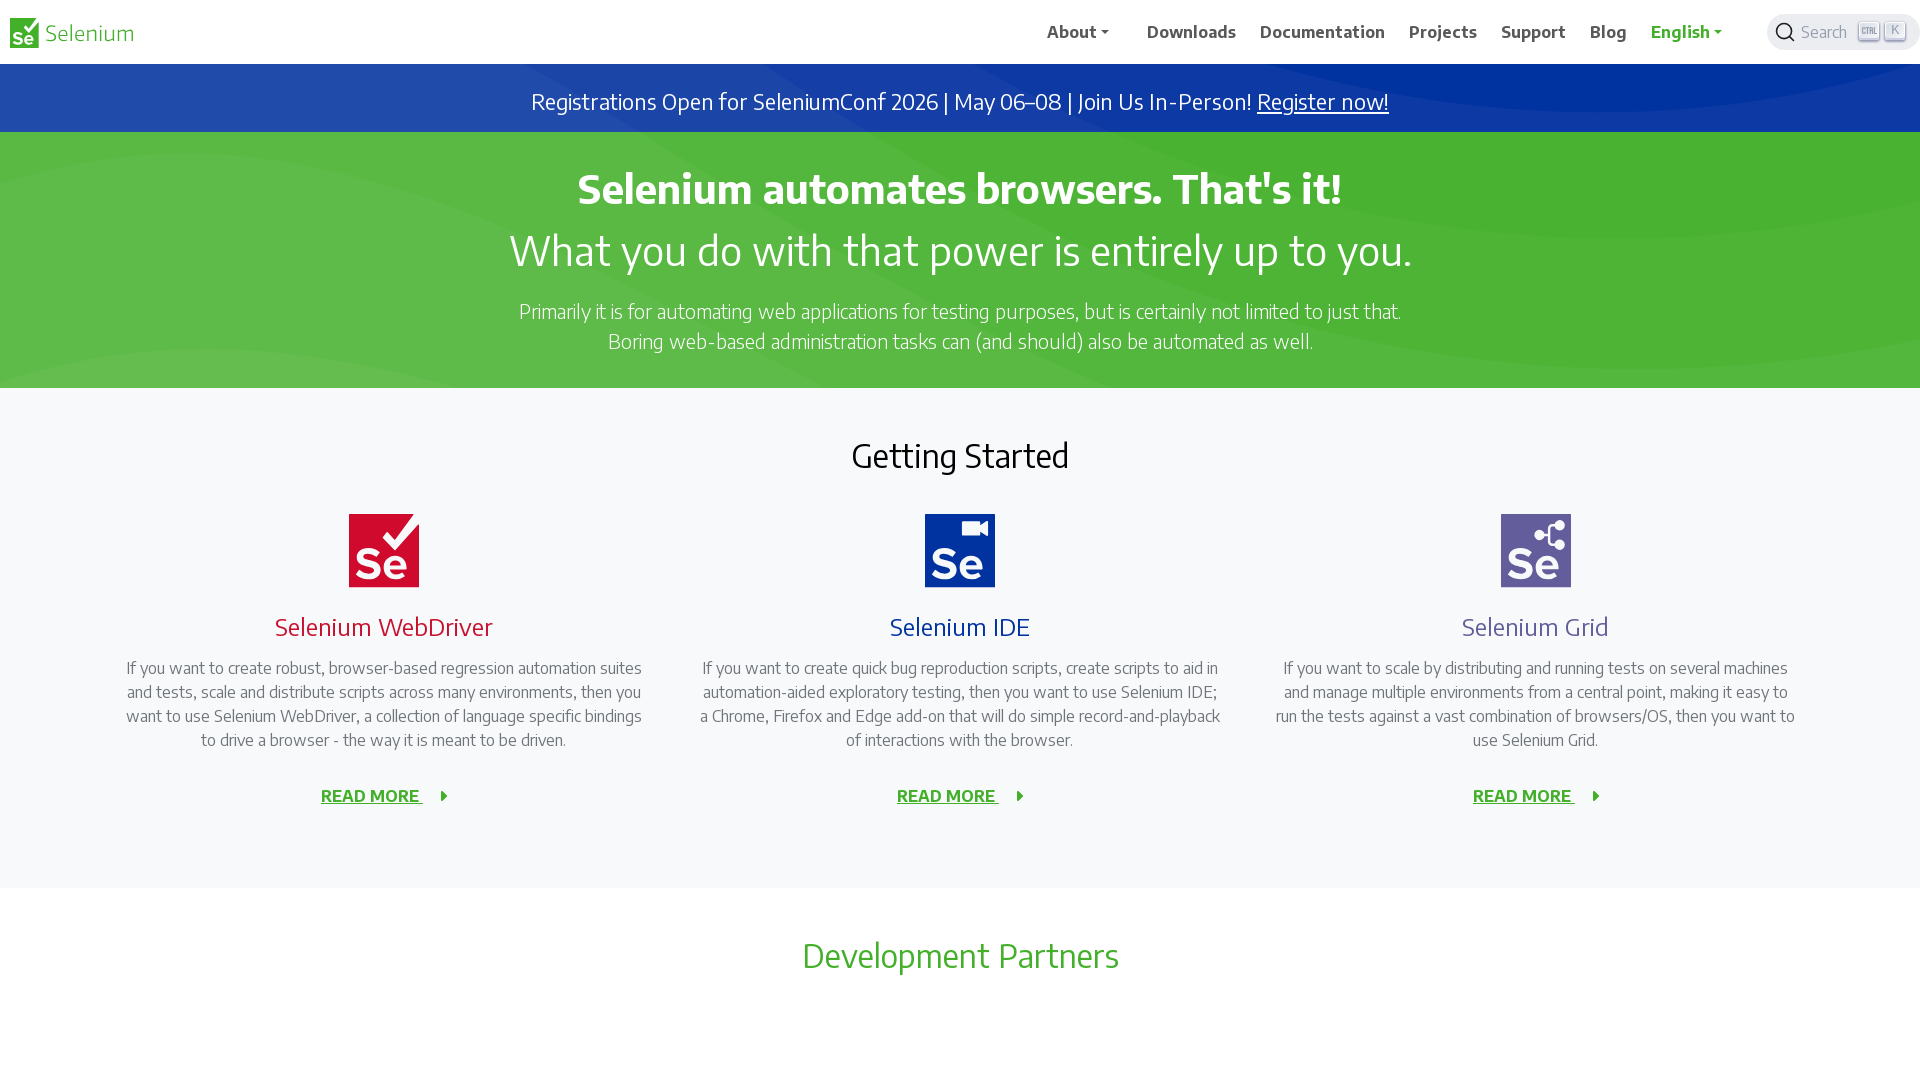

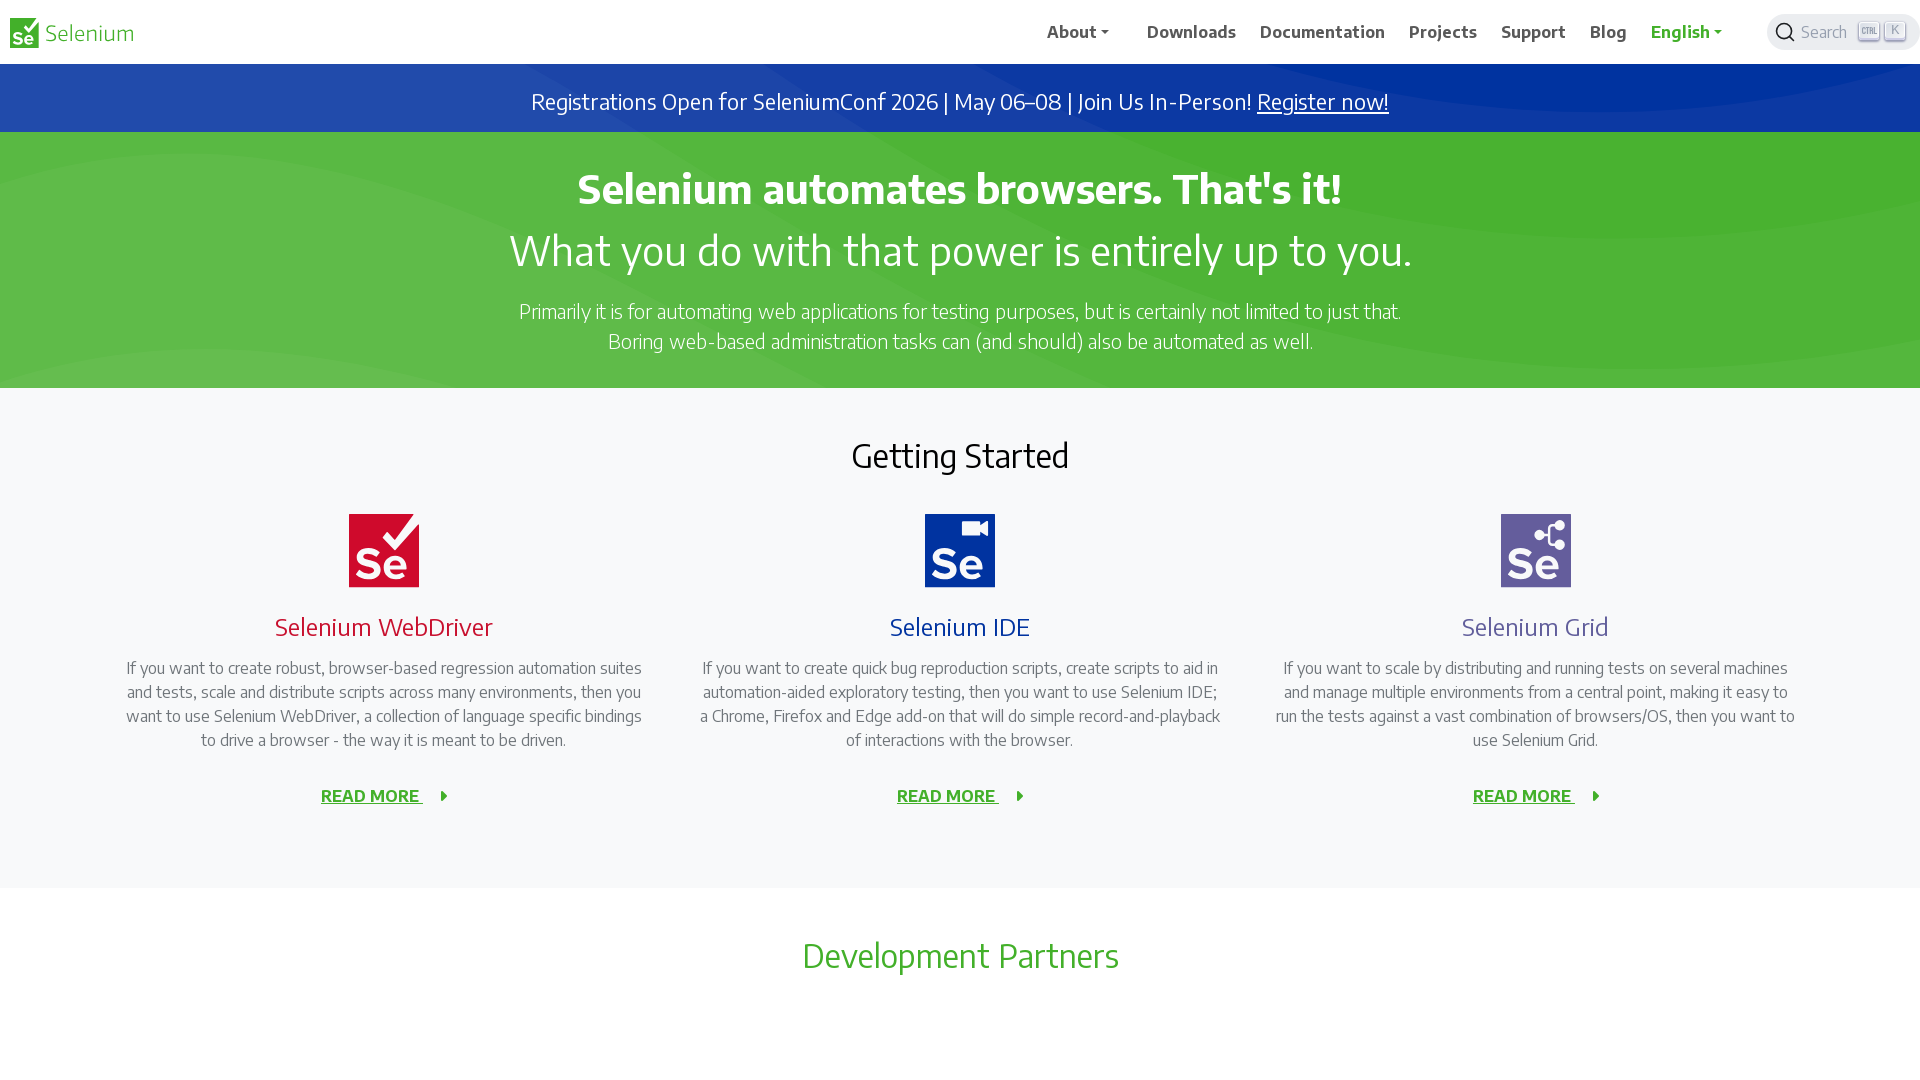